Tests the round trip toggle button on the flight search form by clicking the way selector

Starting URL: https://www.turna.com/

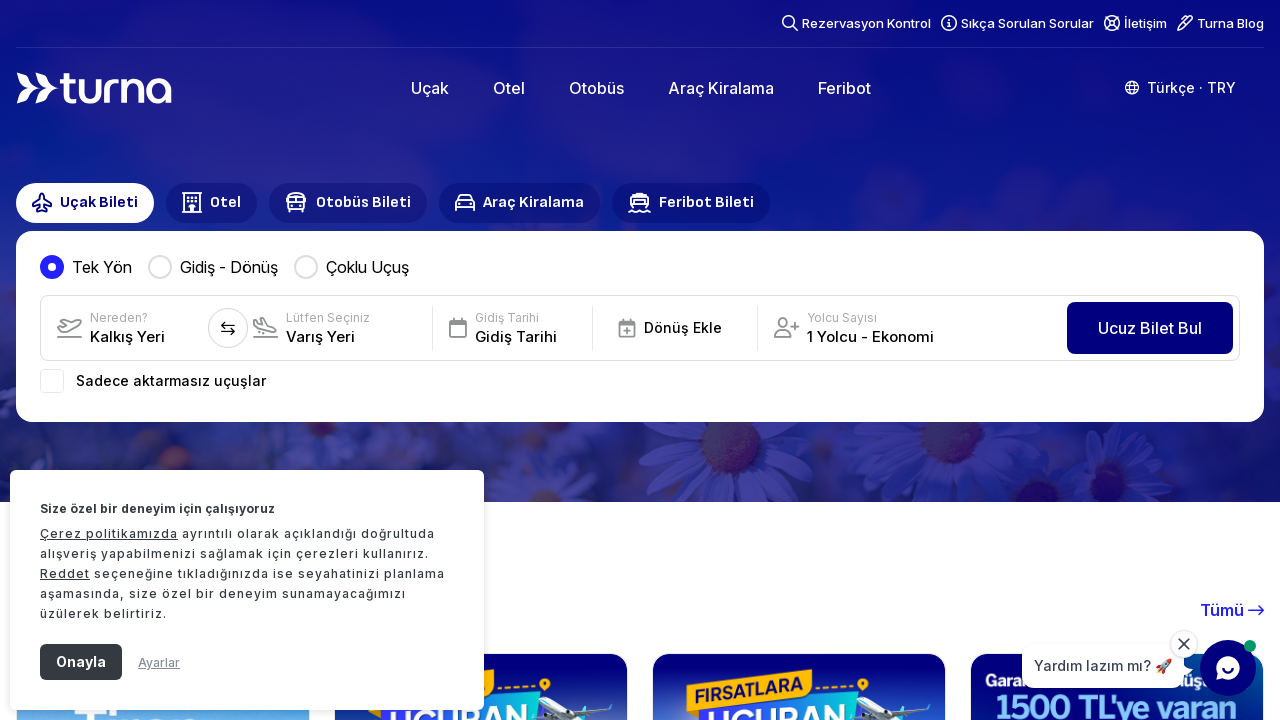

Clicked the way selector to toggle round trip option at (213, 267) on #lb-way
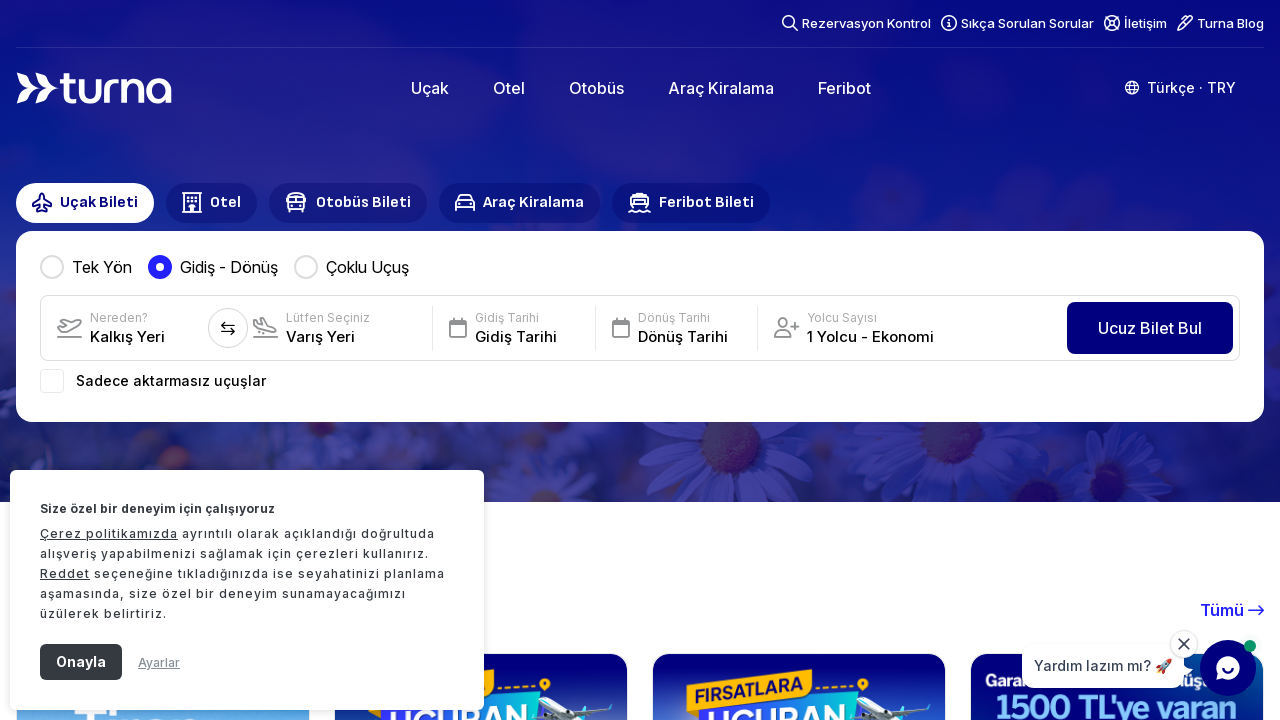

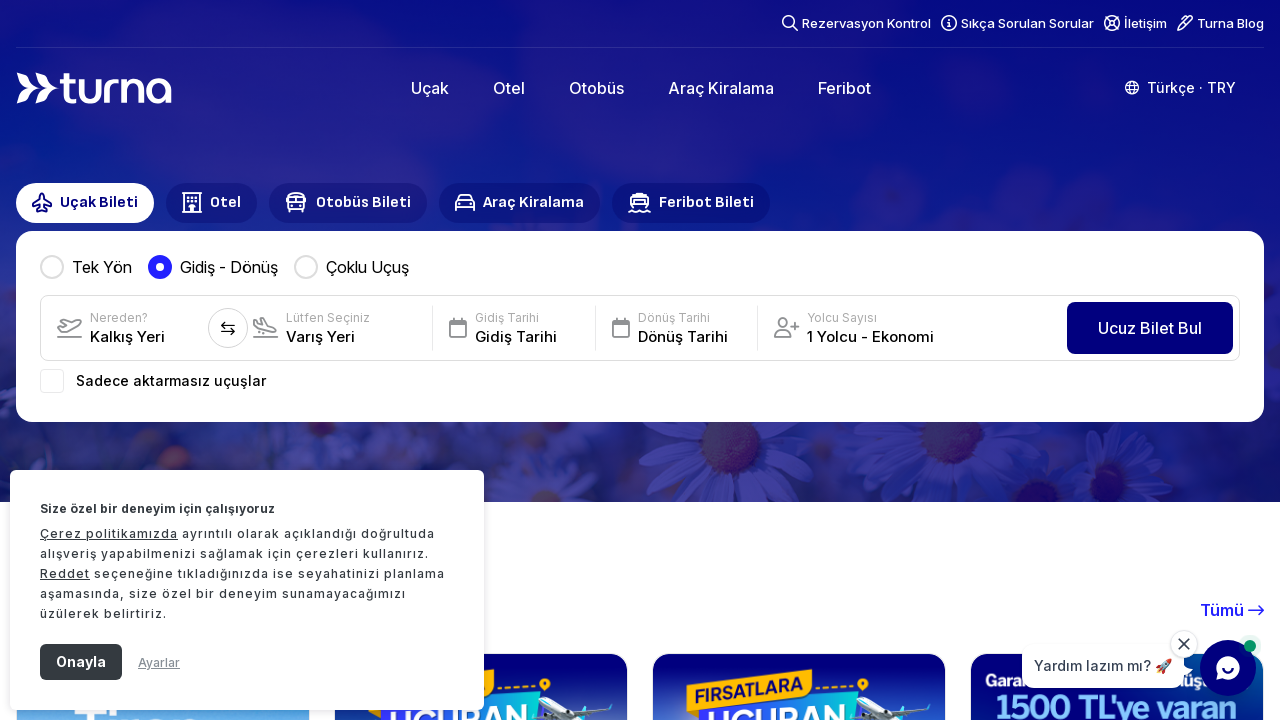